Tests text box form filling by navigating to Elements section, filling user information fields (name, email, address), submitting the form, and verifying the output appears with correct content.

Starting URL: http://85.192.34.140:8081/

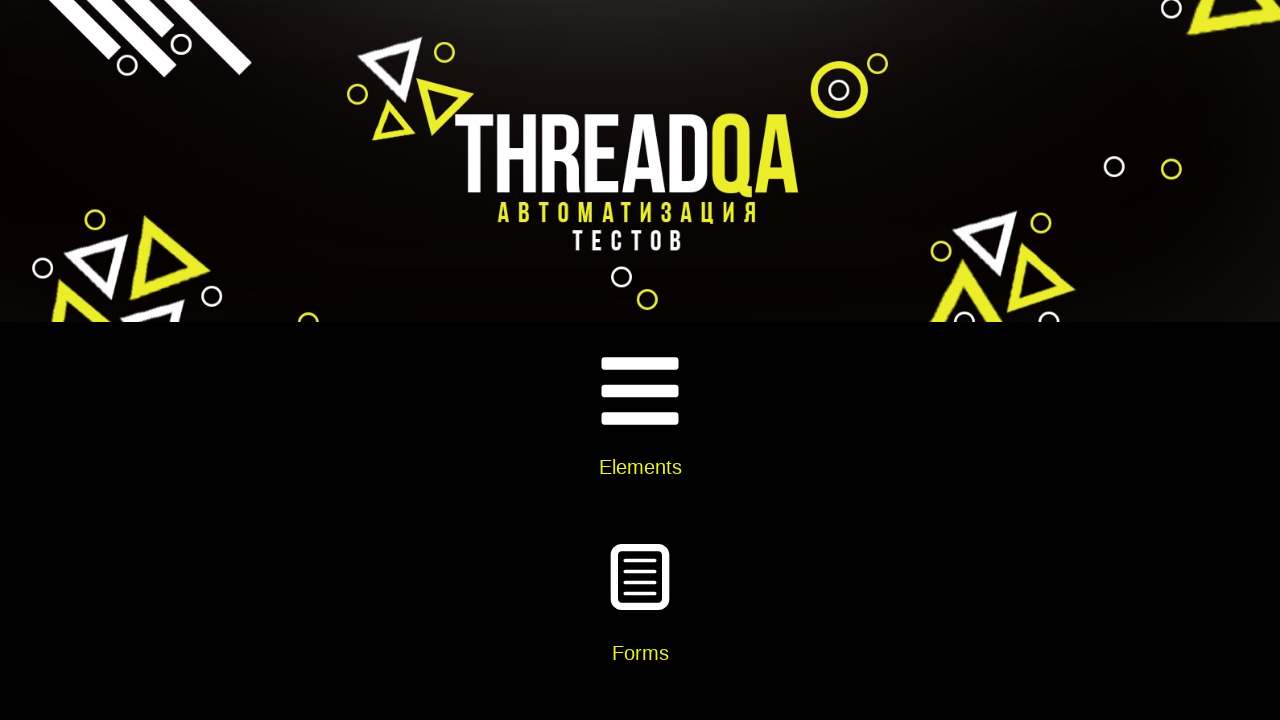

Clicked on Elements card to navigate to Elements section at (640, 467) on internal:text="Elements"i
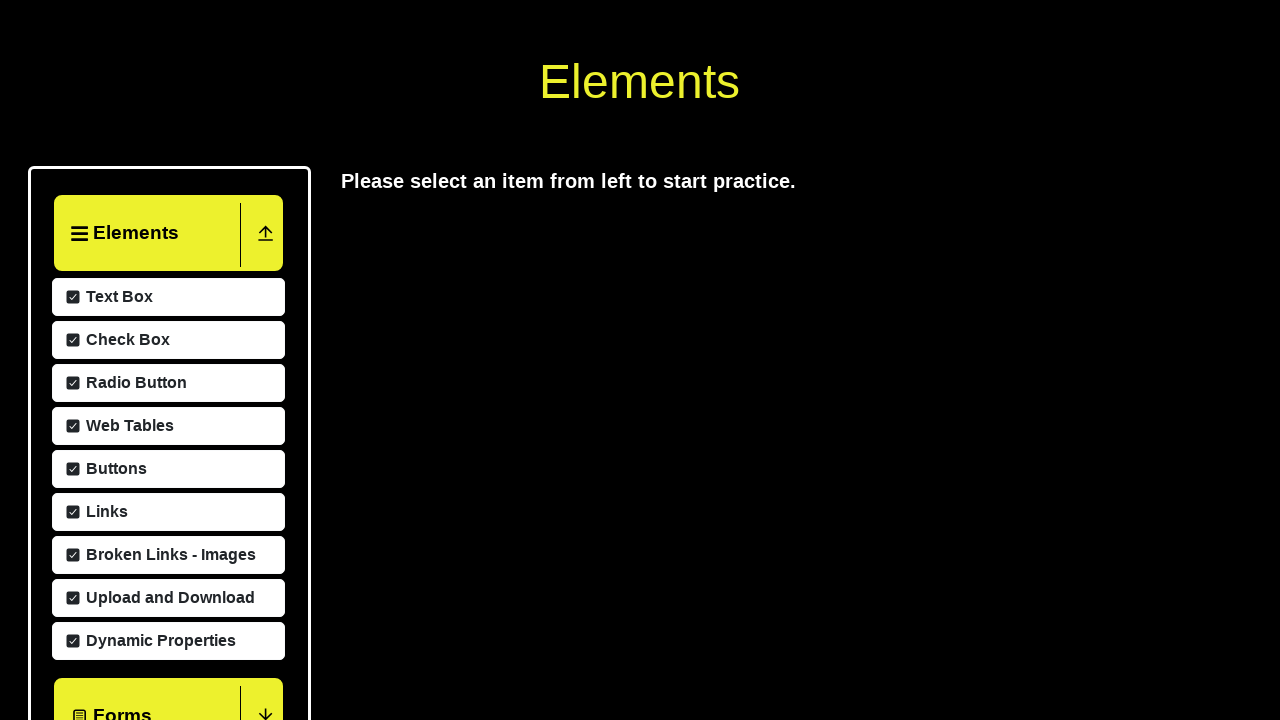

Clicked on Text Box menu item in Elements section at (117, 589) on xpath=//li[@id='item-0']/span[1]
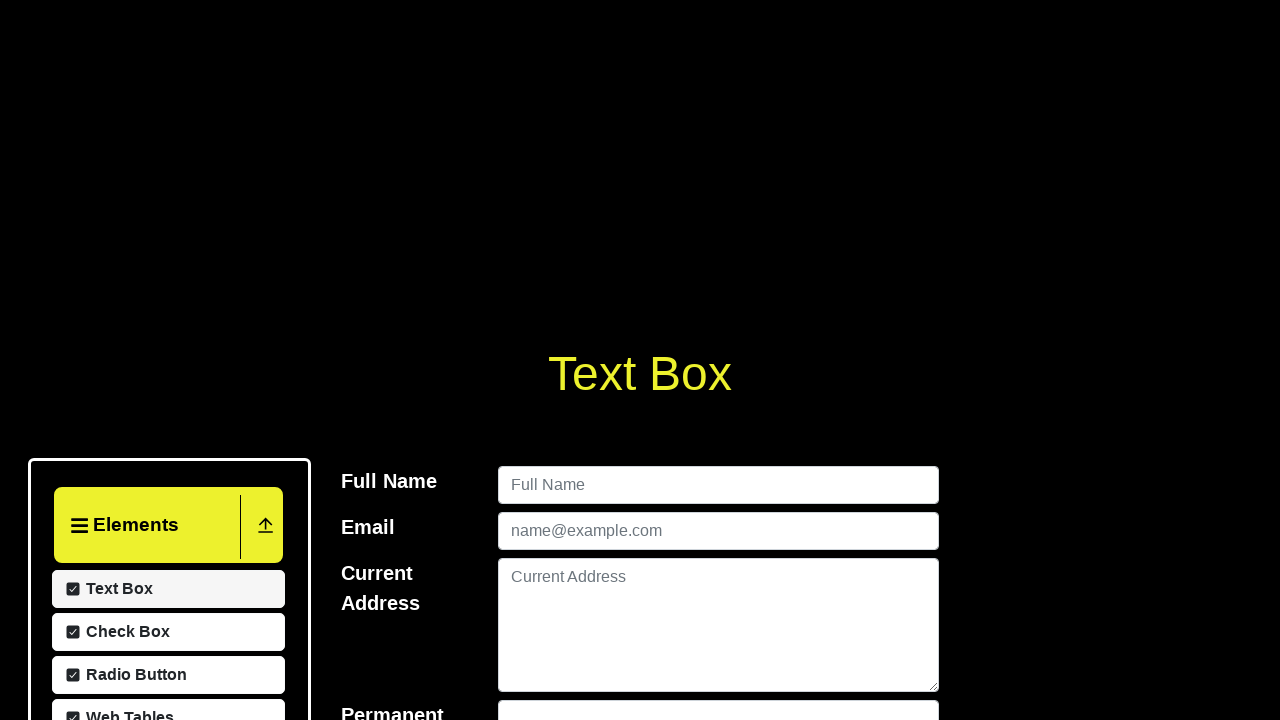

Filled user name field with 'ThreadQA Test' on #userName
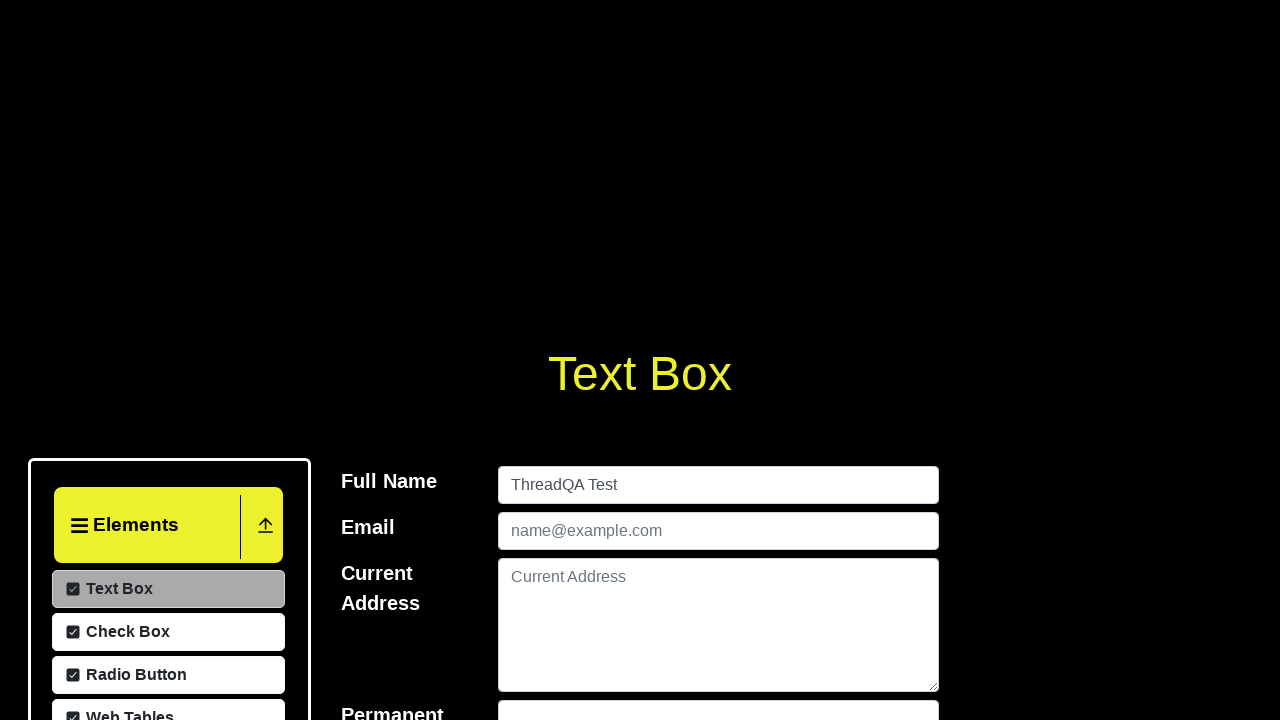

Filled user email field with 'threadqa@gmail.com' on #userEmail
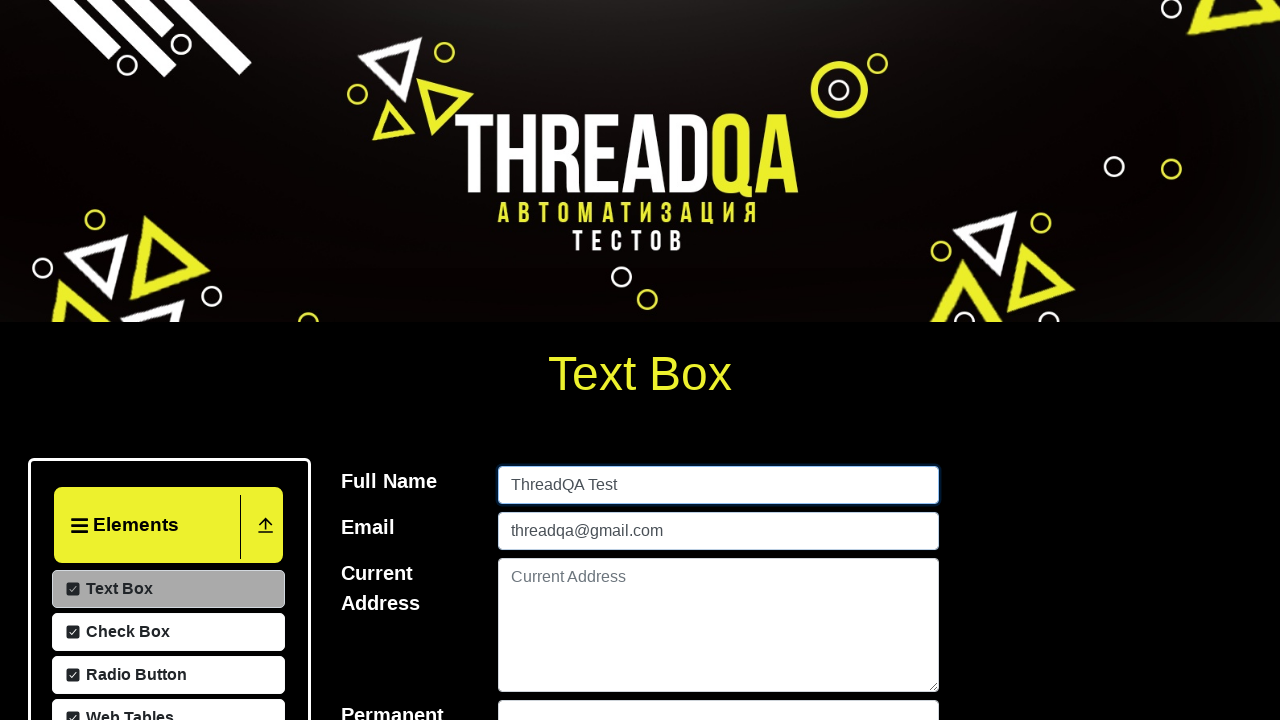

Filled current address field with 'somewhere' on #currentAddress
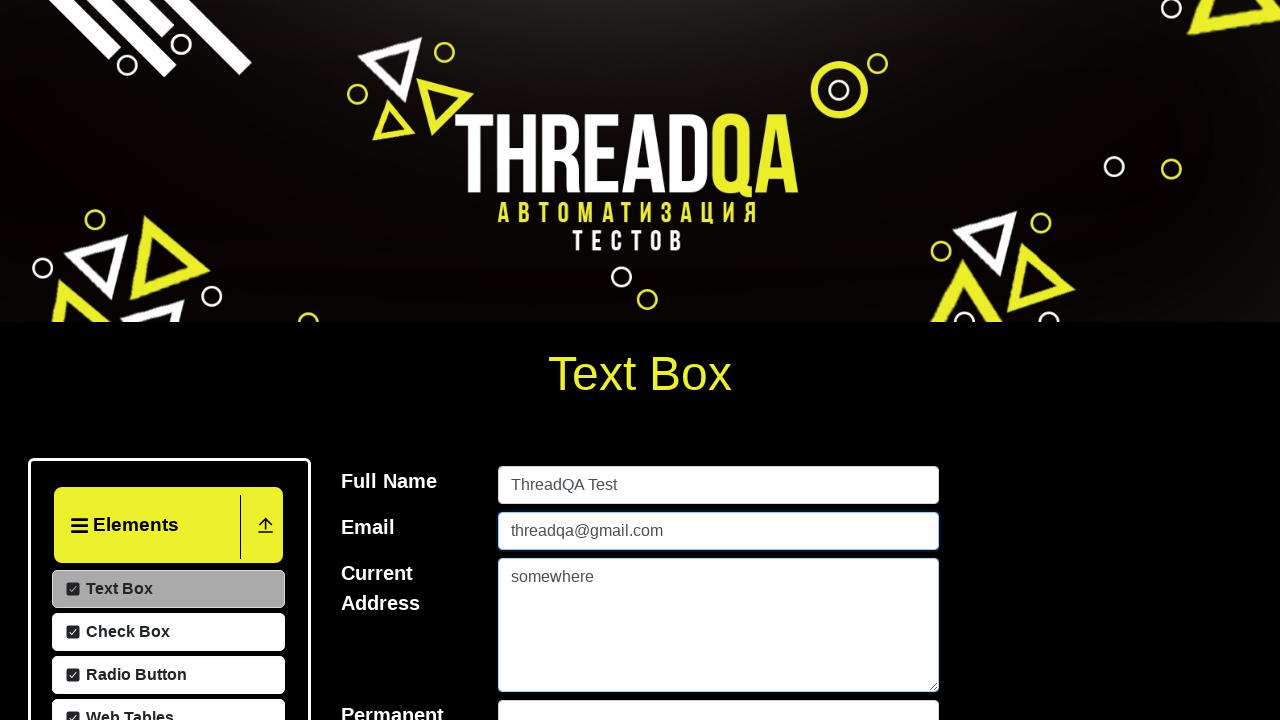

Clicked submit button to submit the form at (902, 360) on #submit
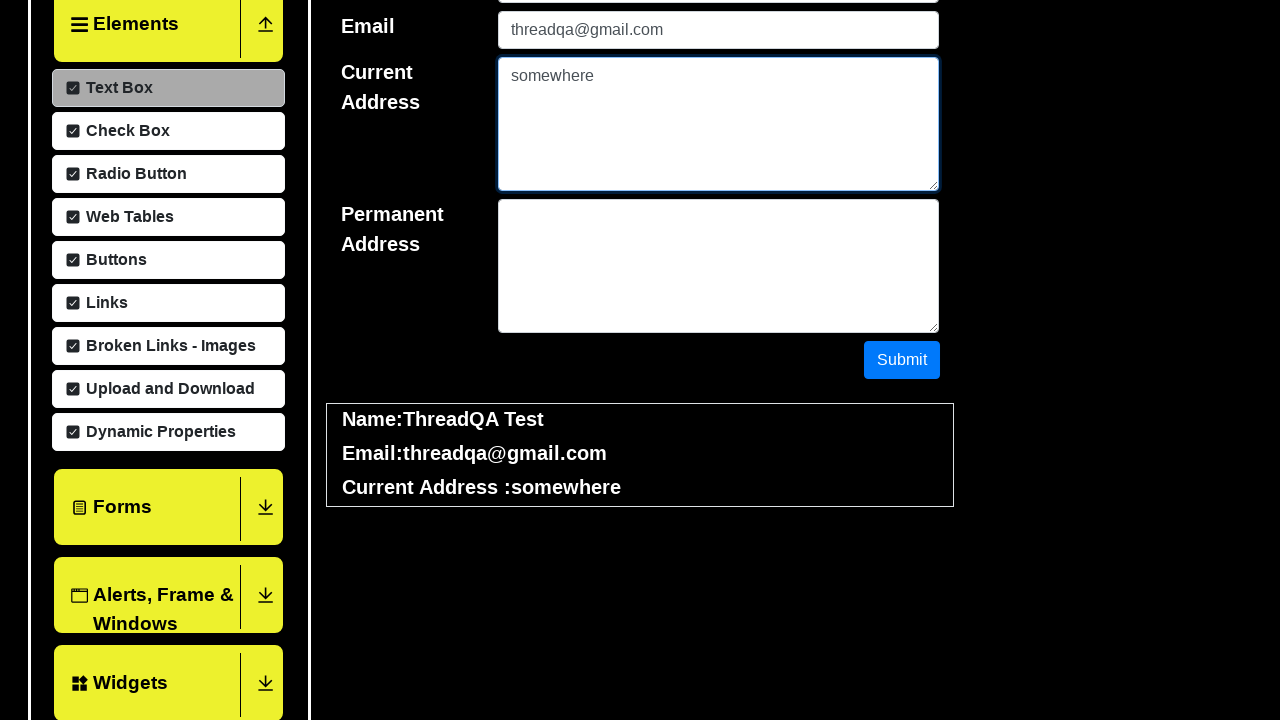

Verified output block is visible with form submission results
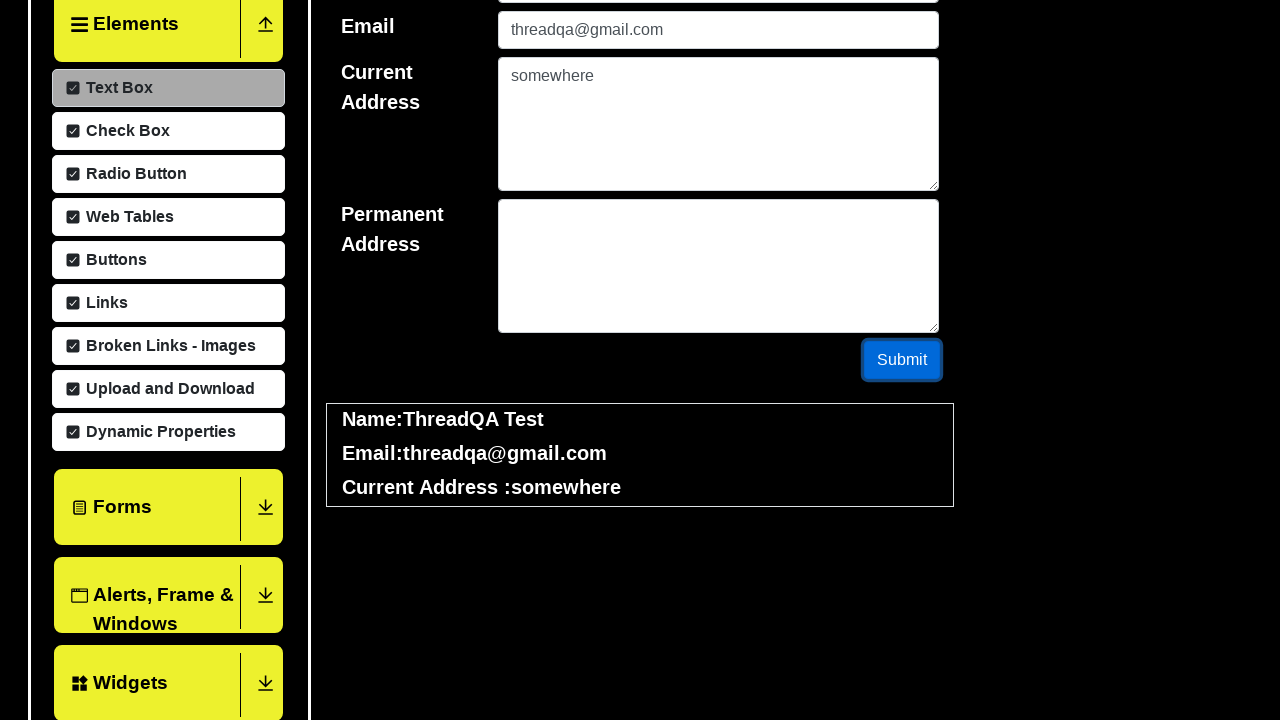

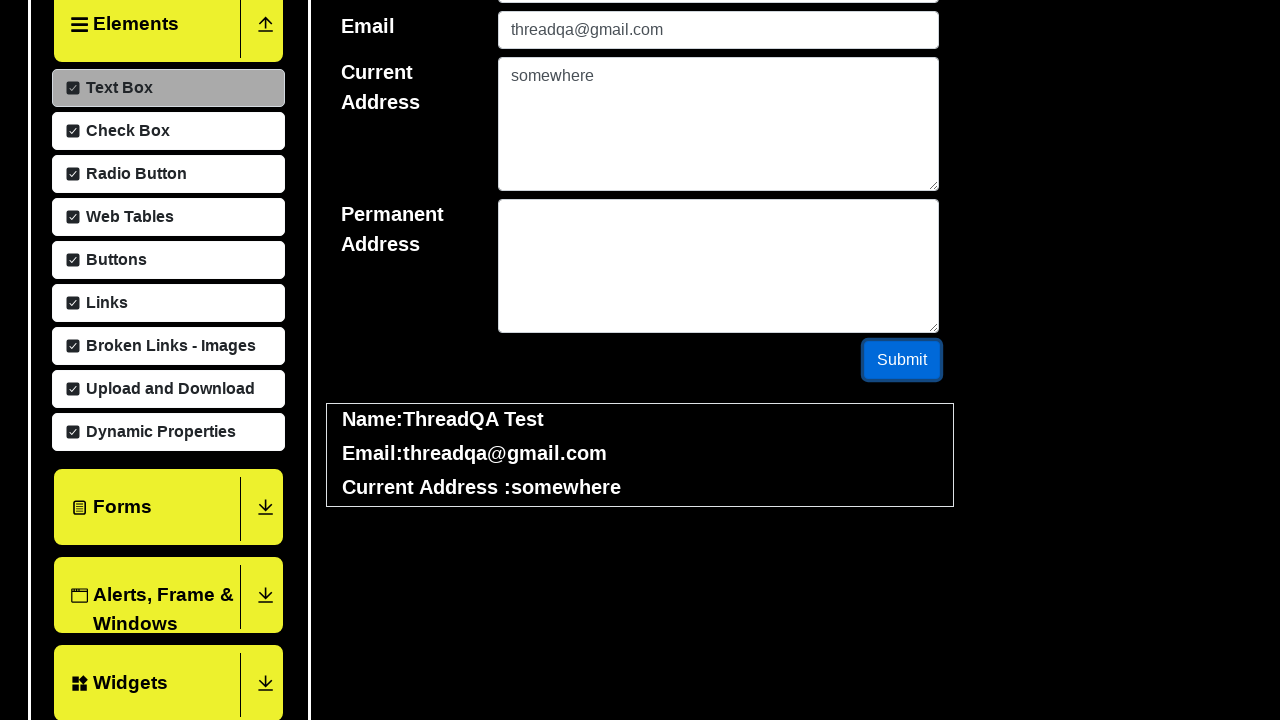